Tests opening a new browser window by navigating to a website, opening a new window, navigating to a second page in that window, and verifying that two windows are open.

Starting URL: https://the-internet.herokuapp.com

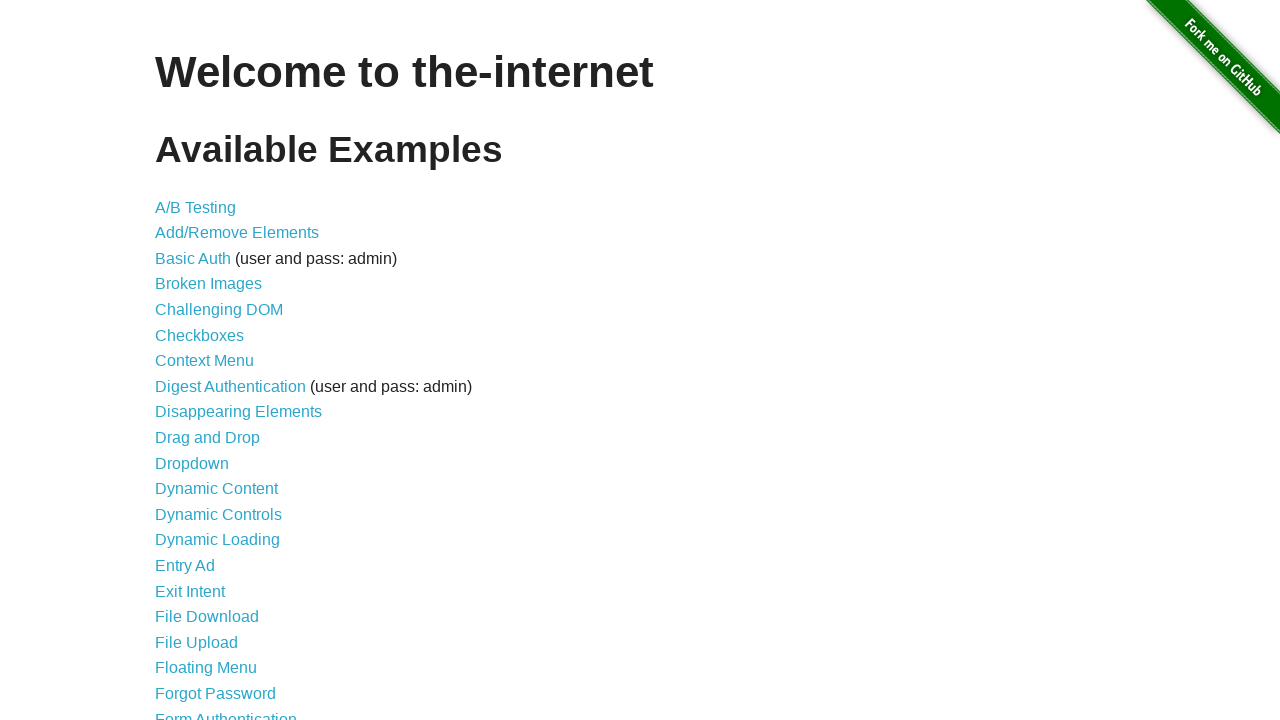

Opened a new browser window/page
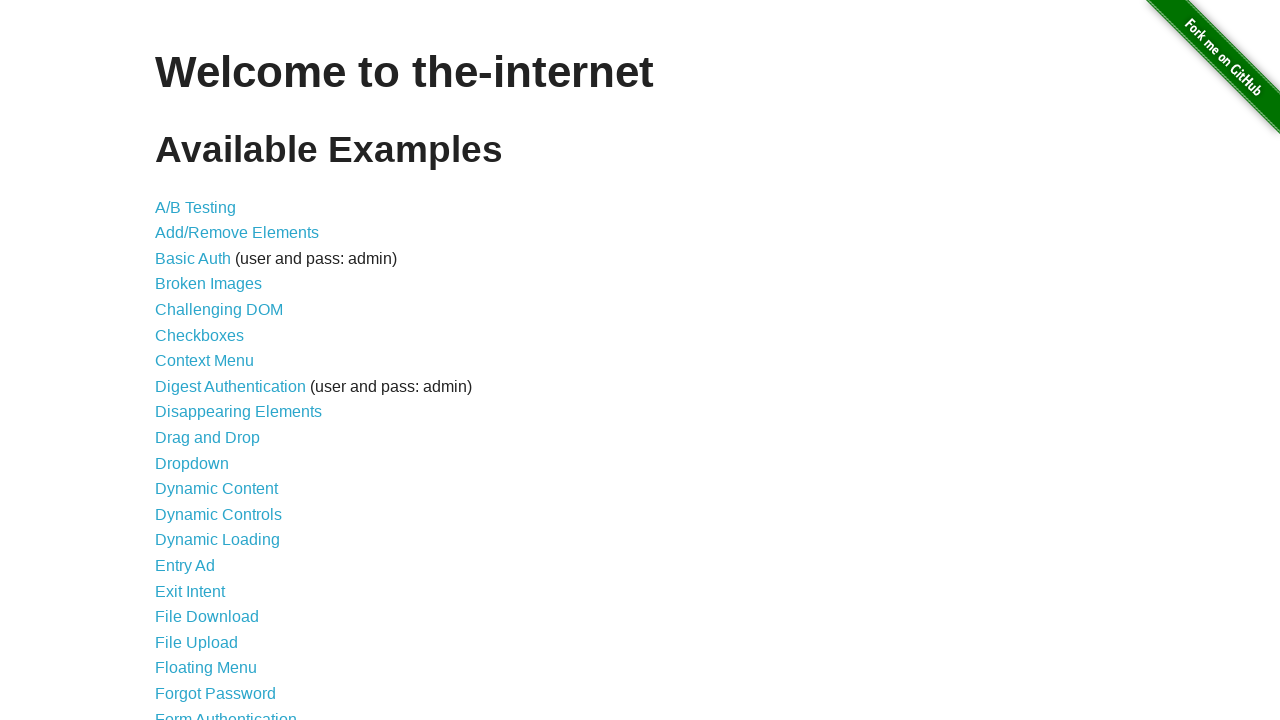

Navigated new page to the-internet.herokuapp.com/typos
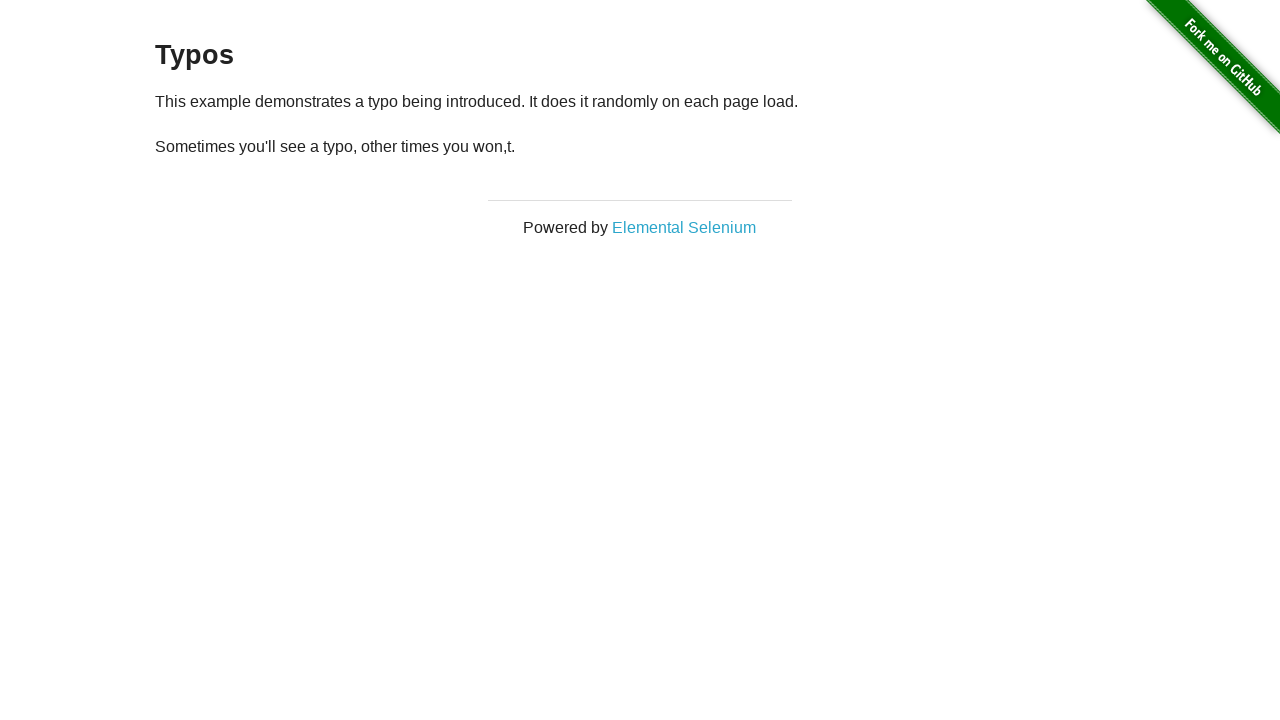

Verified 2 pages are open
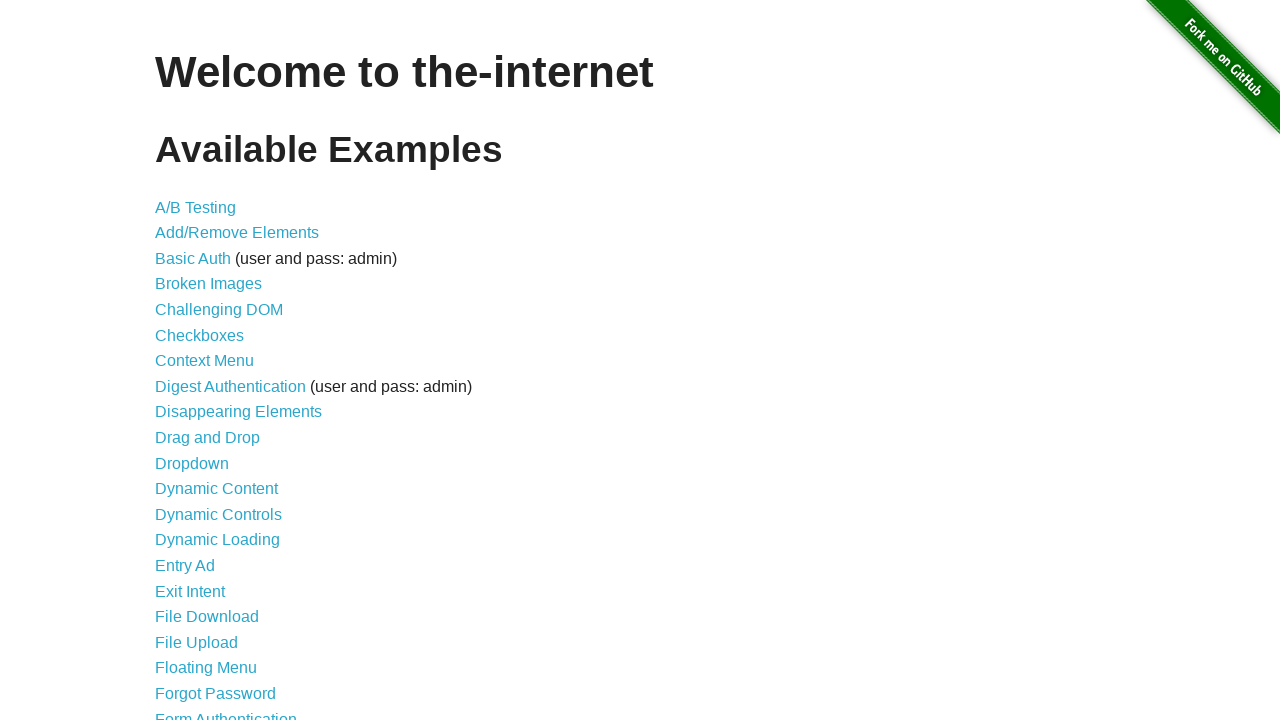

Assertion passed: exactly 2 pages are open
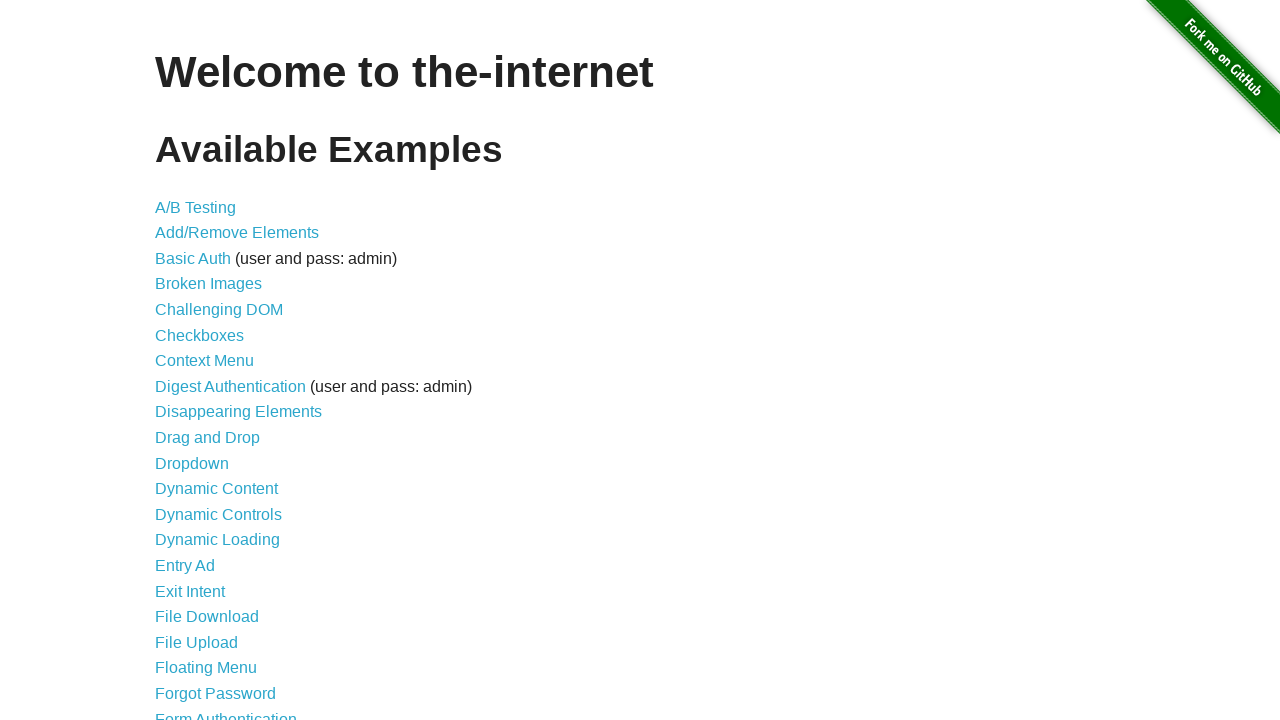

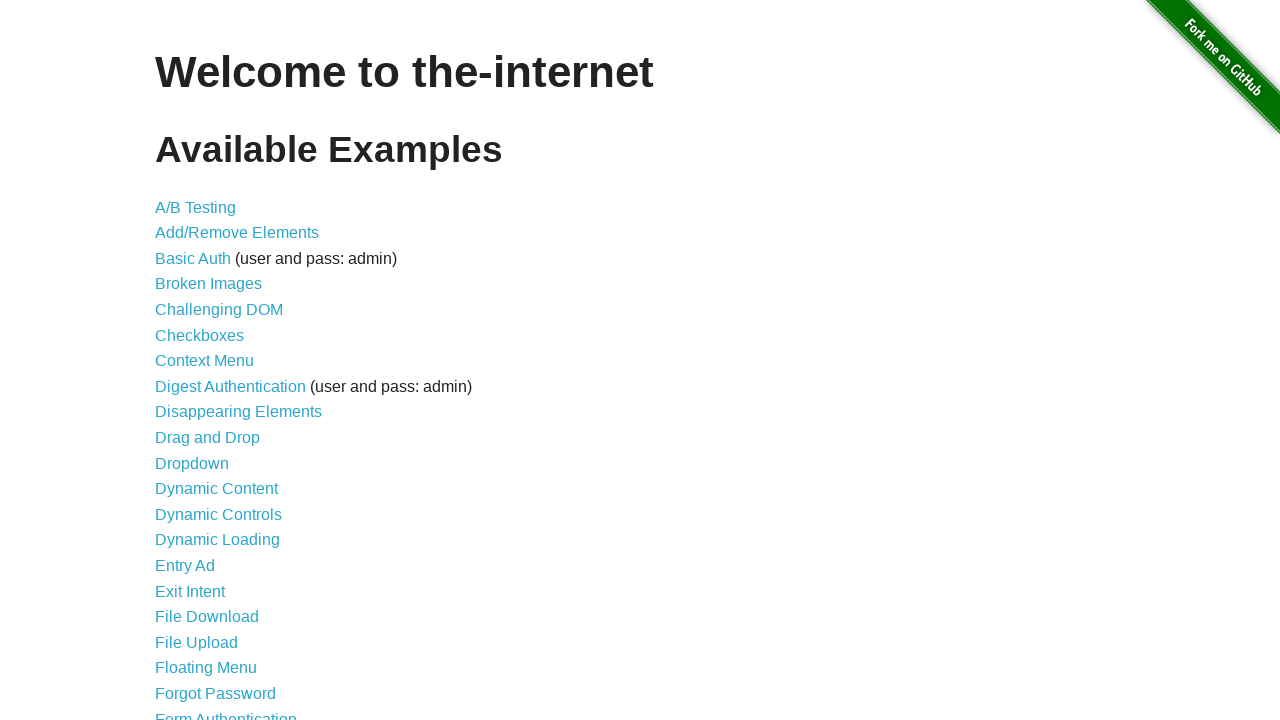